Tests window switching functionality by clicking a link that opens a new window, switching to the new window to verify its content, then switching back to the original window to verify its content.

Starting URL: https://the-internet.herokuapp.com/windows

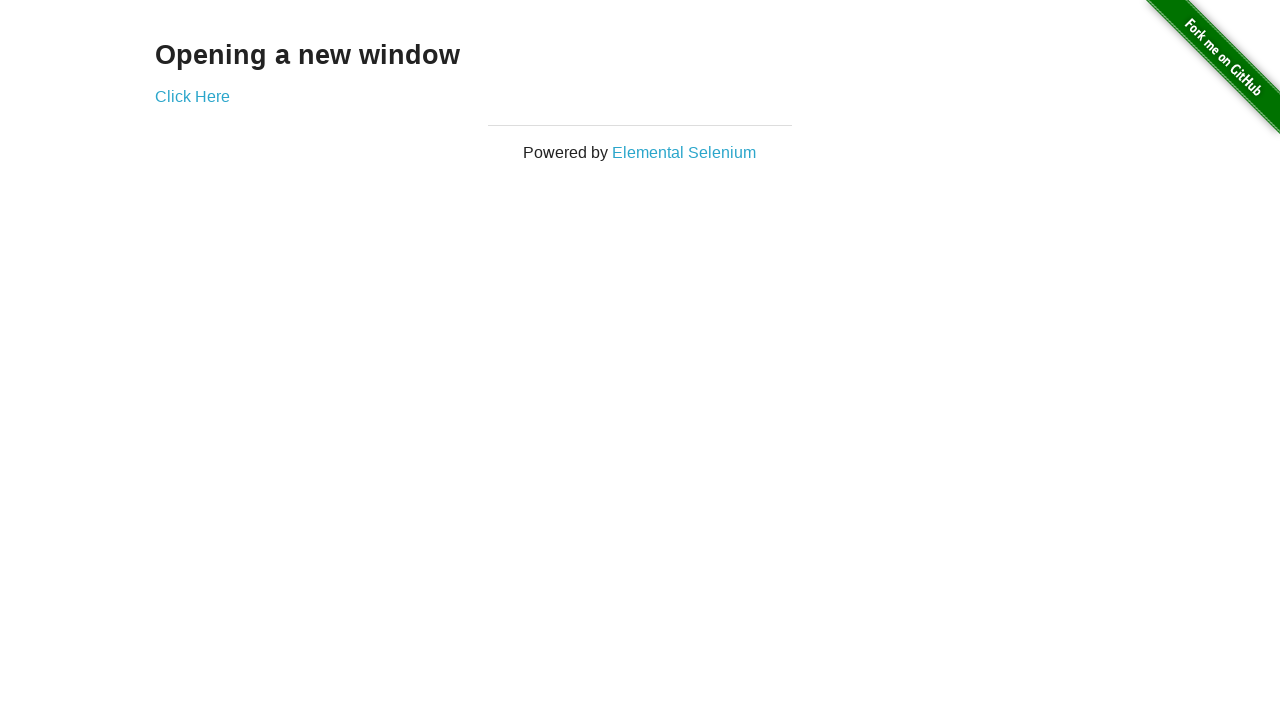

Clicked 'Click Here' link to open new window at (192, 96) on text=Click Here
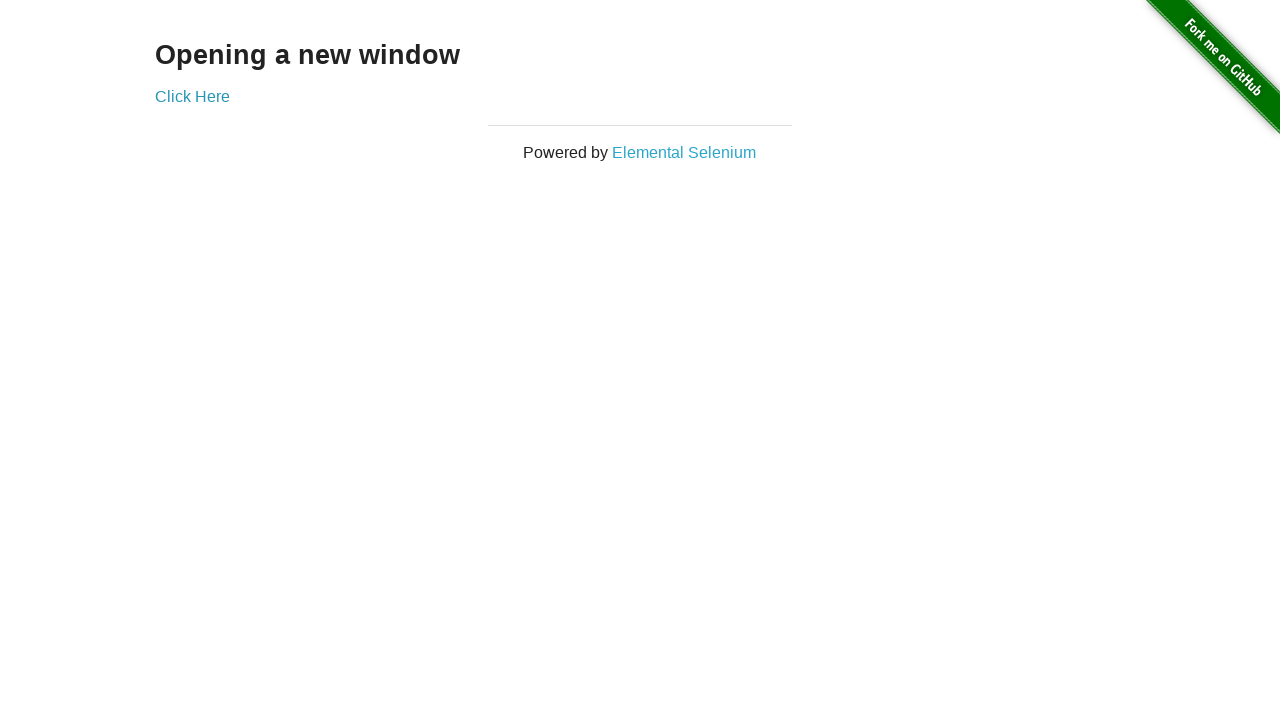

New window opened and captured
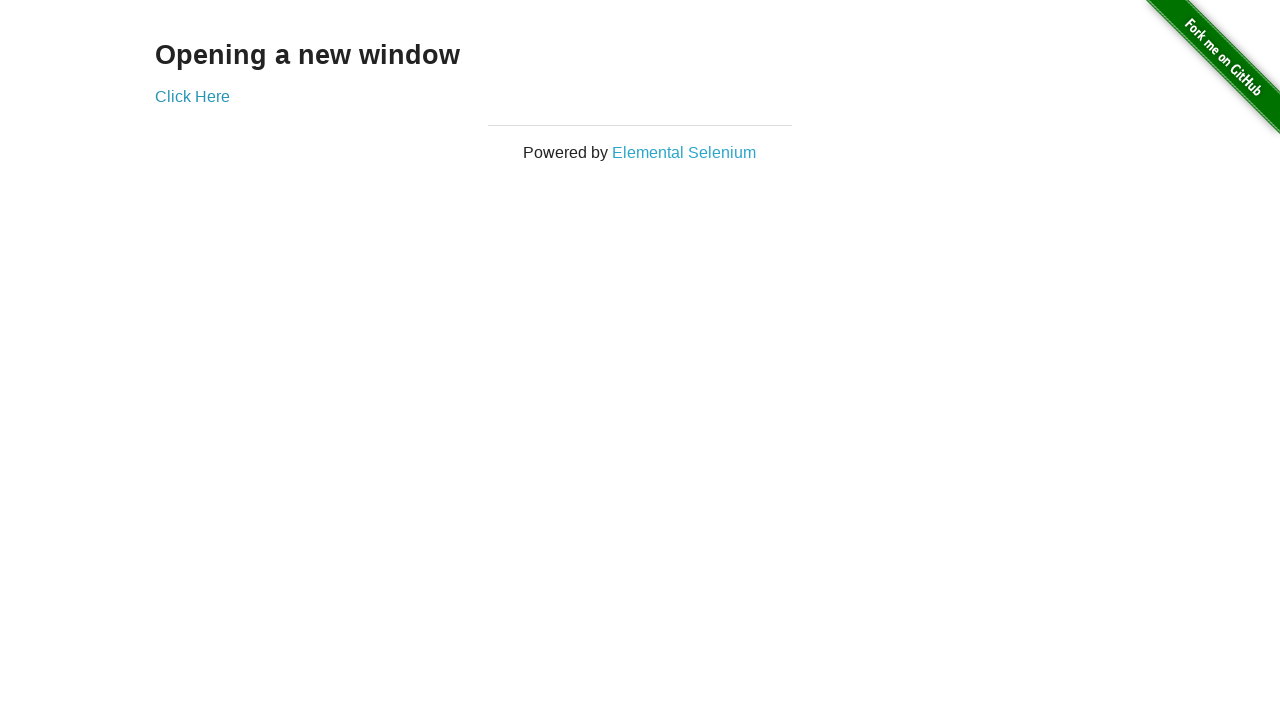

New window finished loading
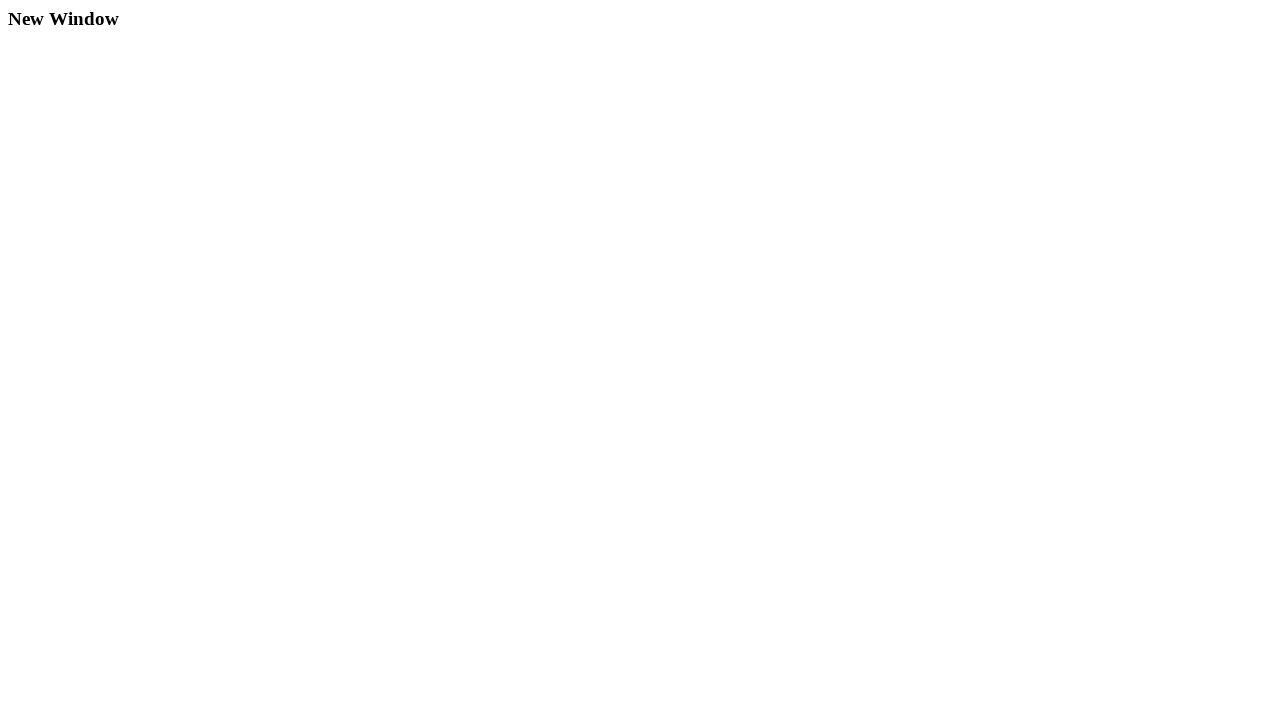

Located h3 element in new window
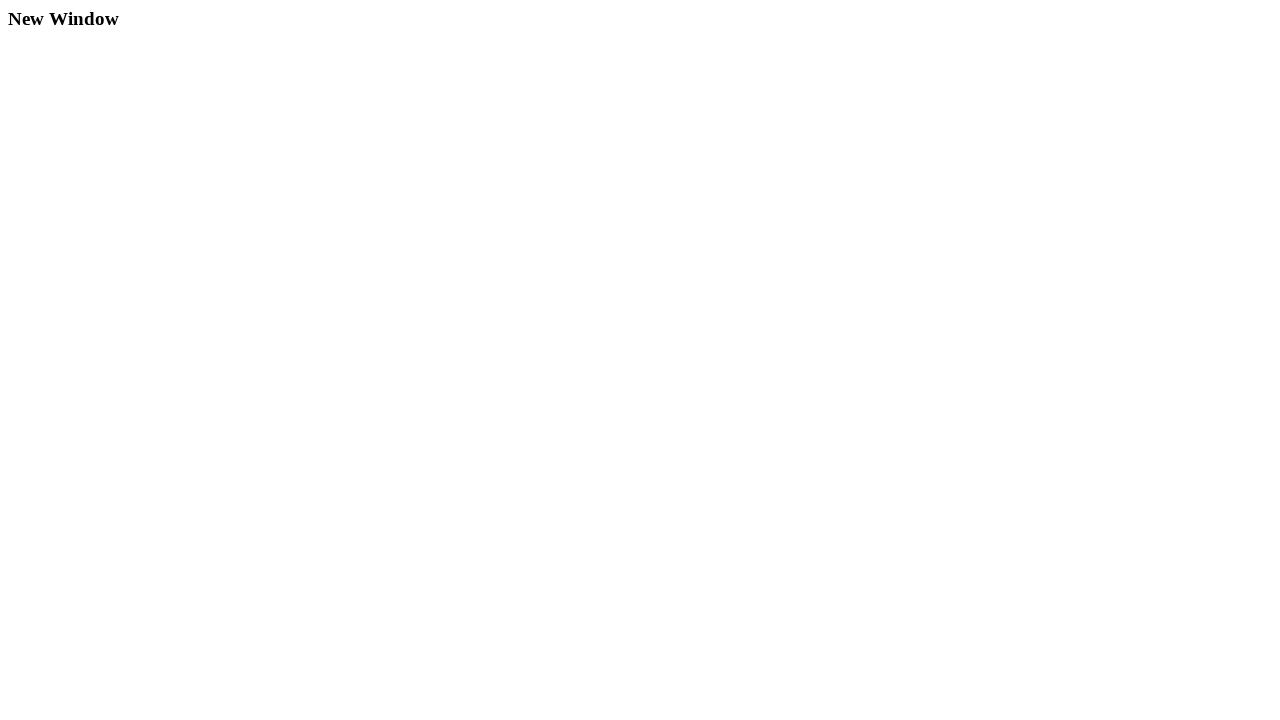

Verified new window contains 'New Window' heading
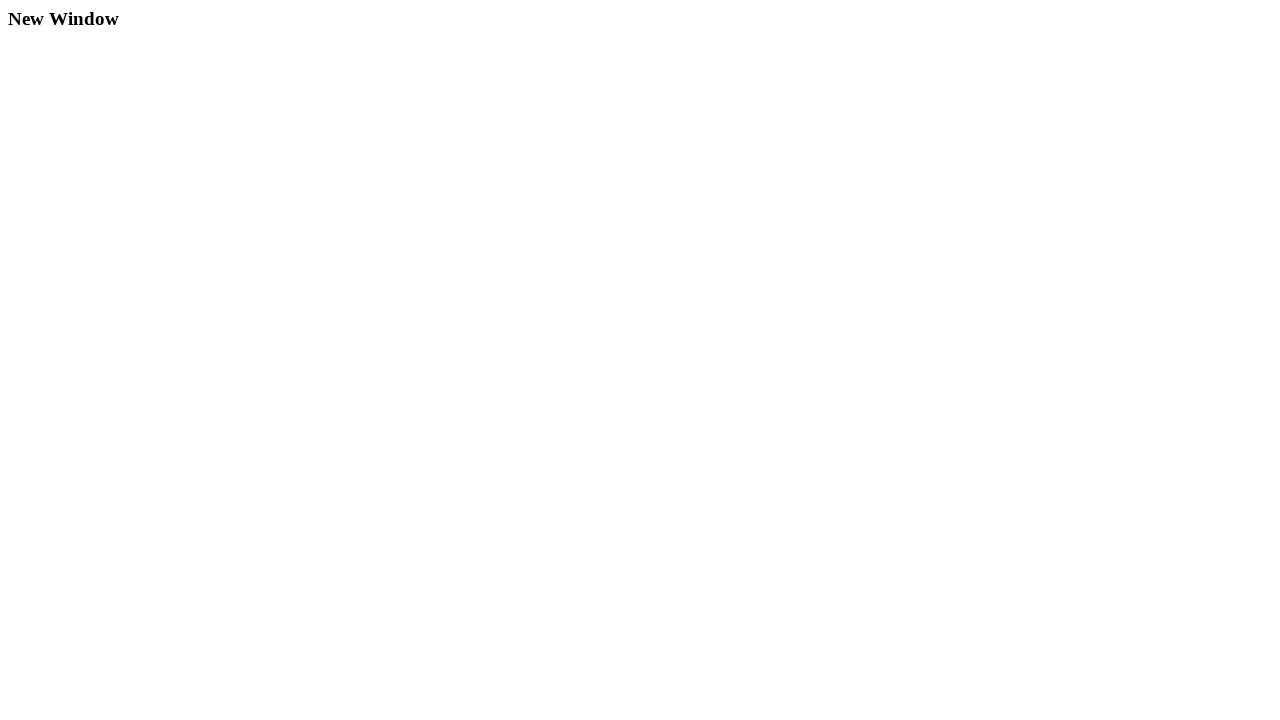

Located h3 element in original window
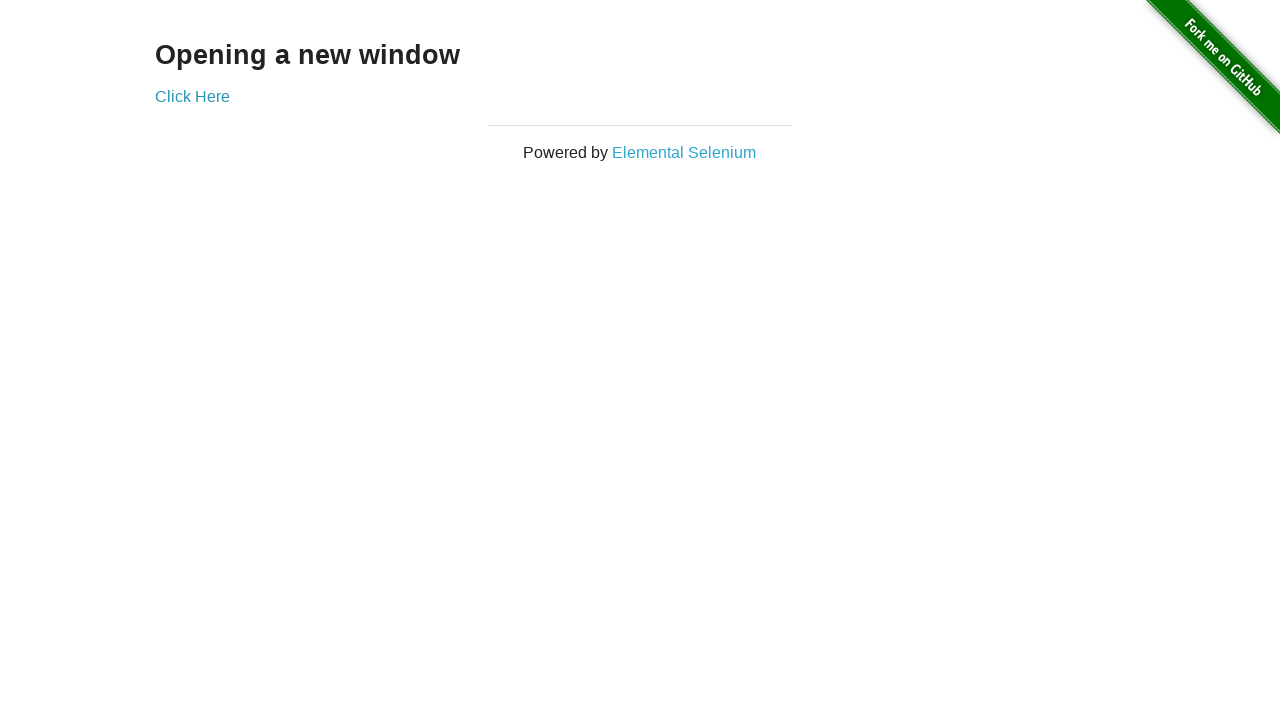

Verified original window contains 'Opening a new window' heading
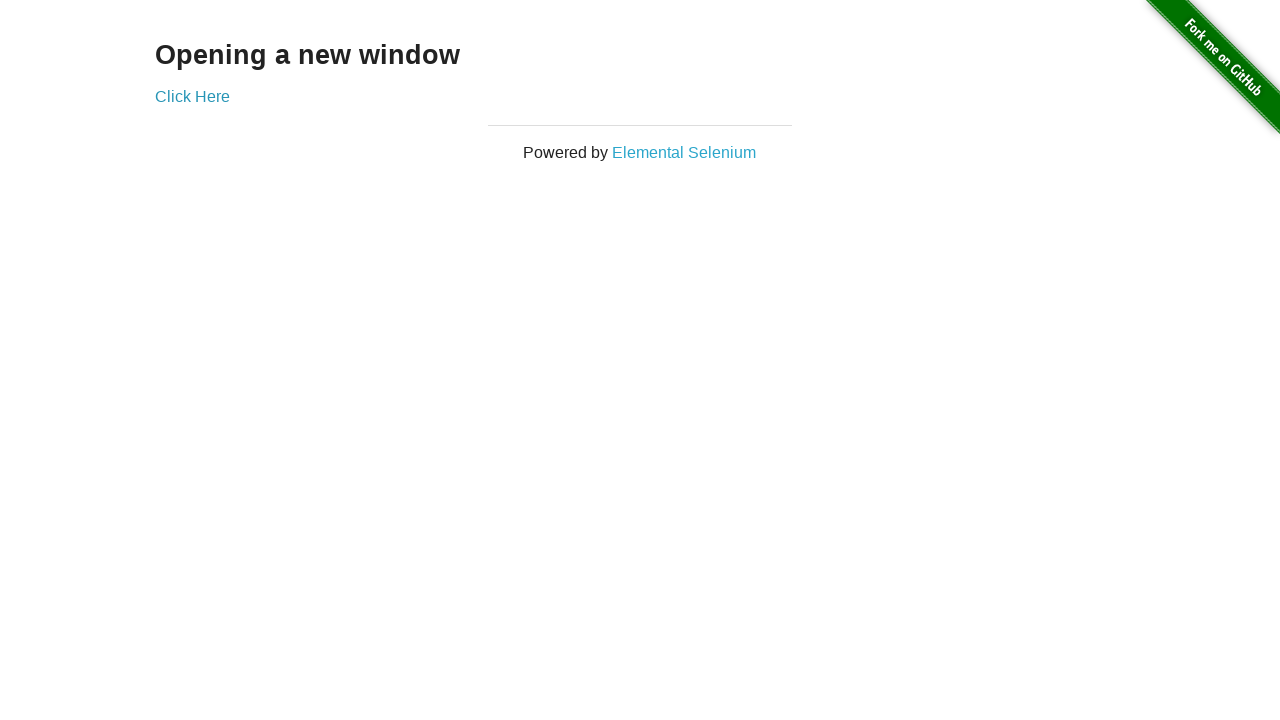

Closed new window
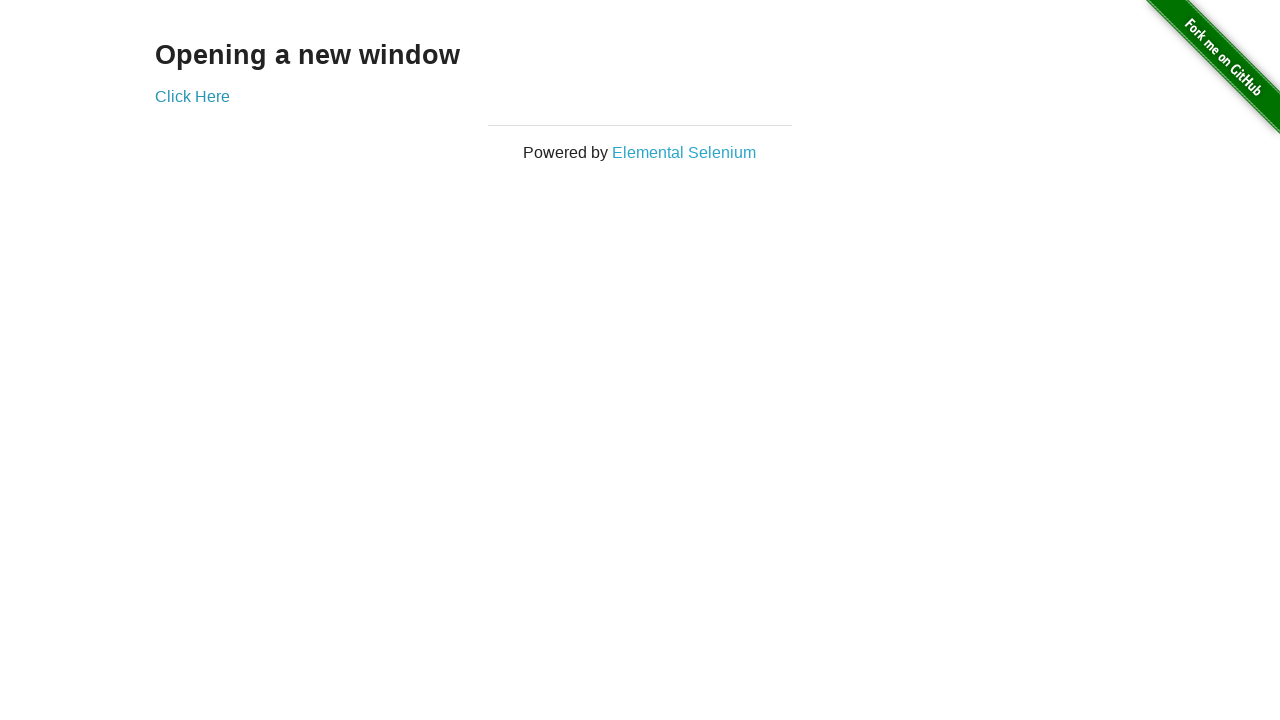

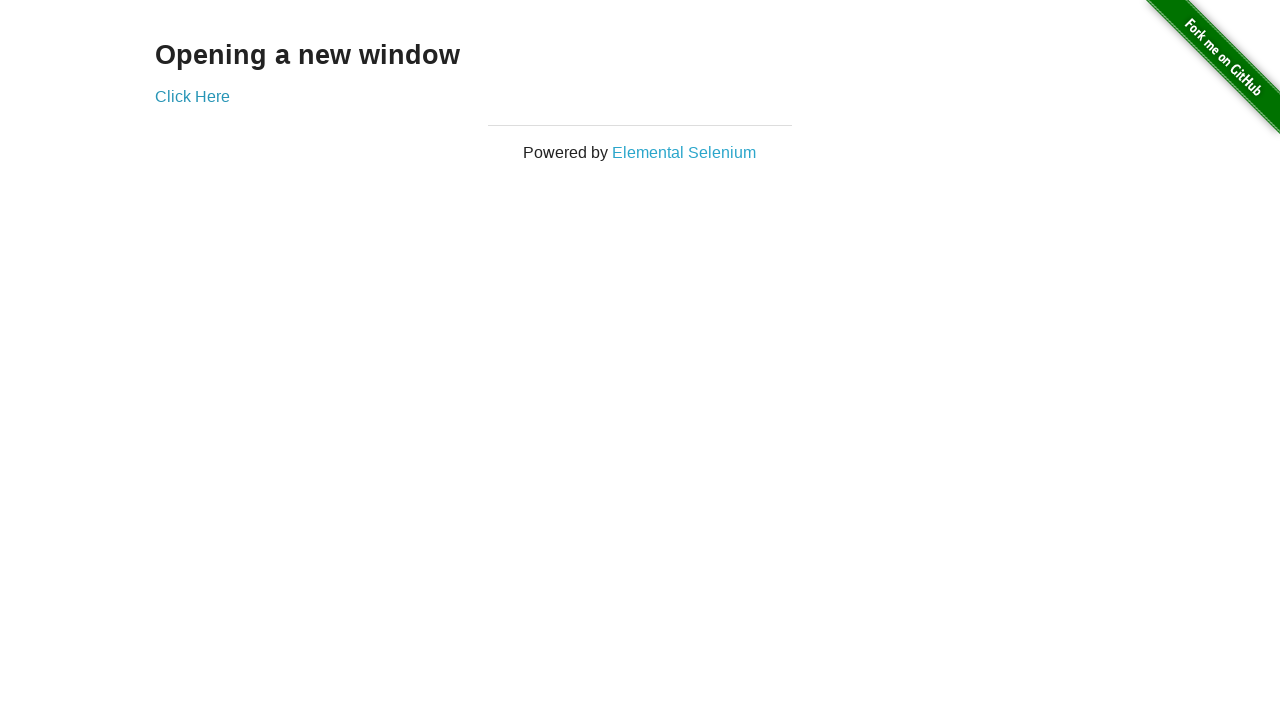